Tests that the header field validation rejects input greater than 19 characters by entering 20 characters and verifying the error message appears

Starting URL: https://devmountain-qa.github.io/enter-wanted/1.4_Assignment/index.html

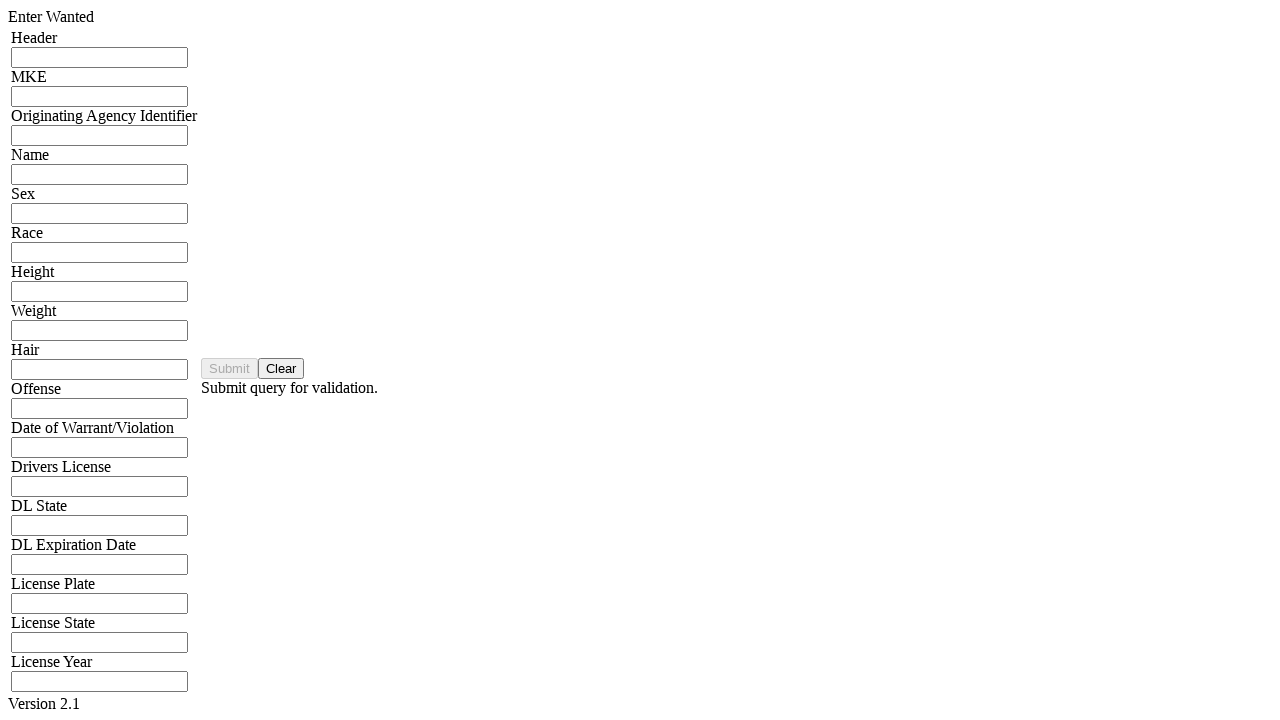

Filled header input field with 20 characters (qwertyuiopqwertyuiop) on input[name='hdrInput']
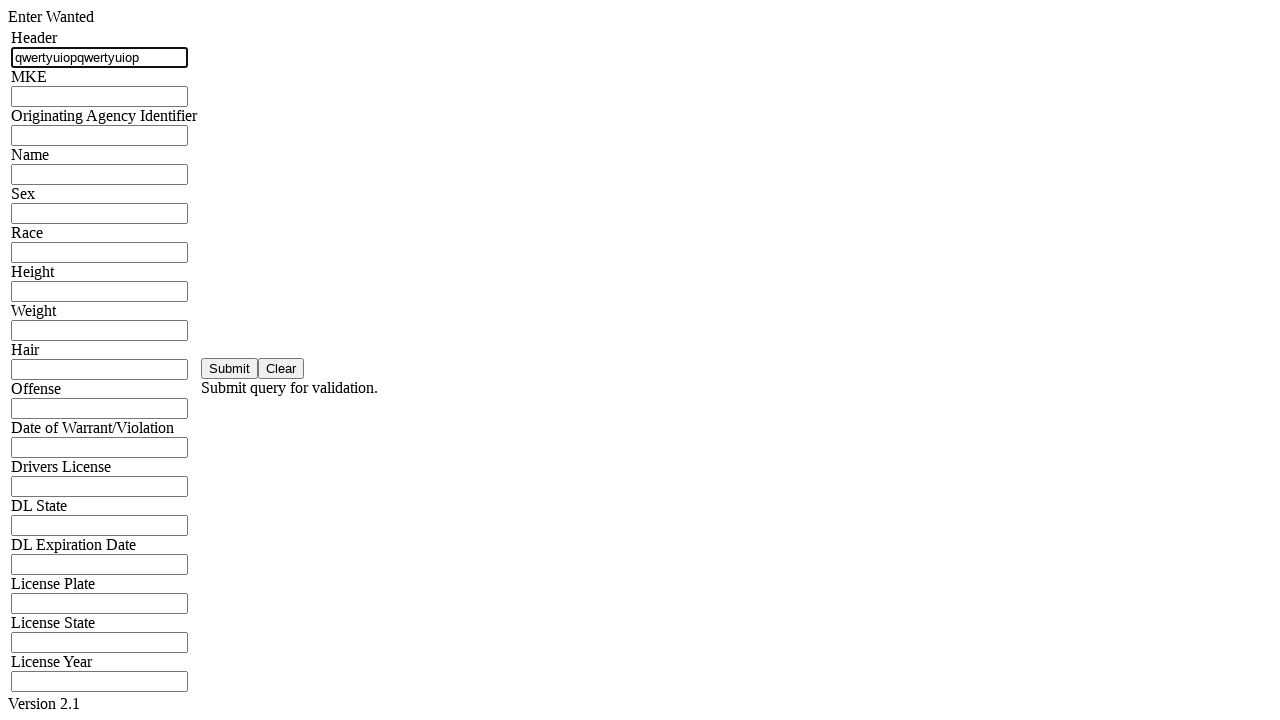

Clicked save button to submit the form at (230, 368) on #saveBtn
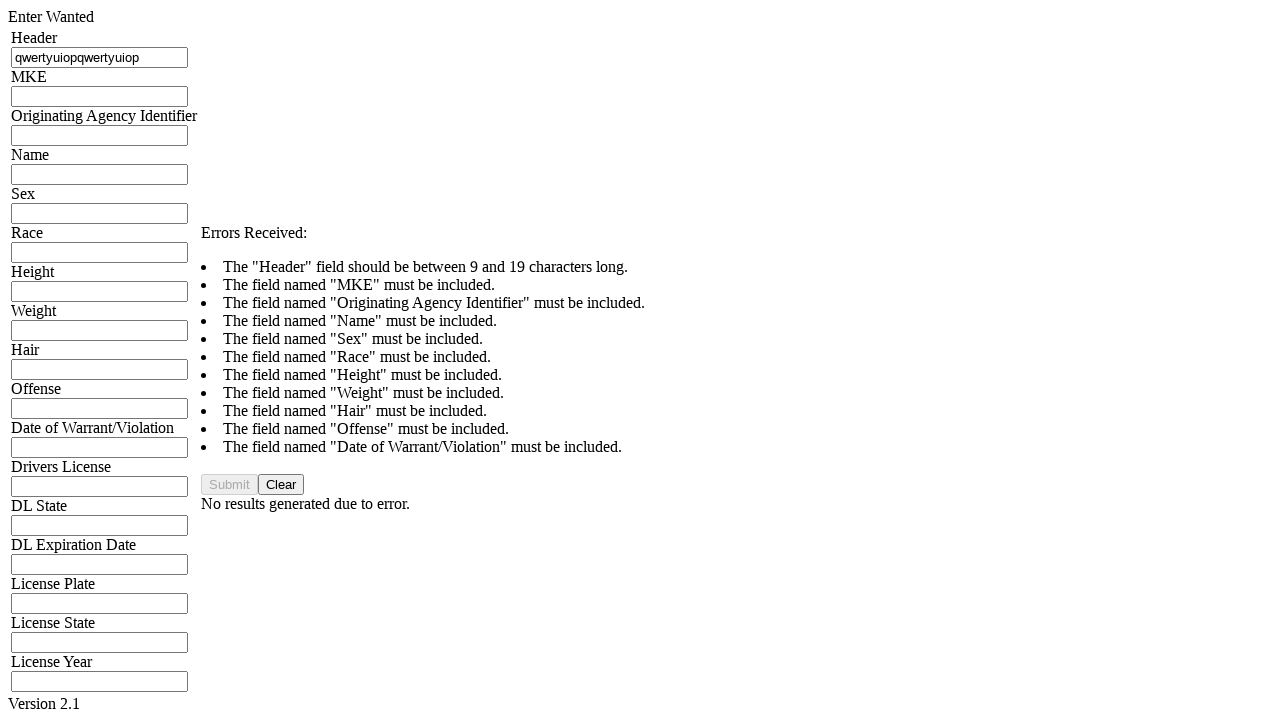

Error message appeared confirming header field validation rejects input greater than 19 characters
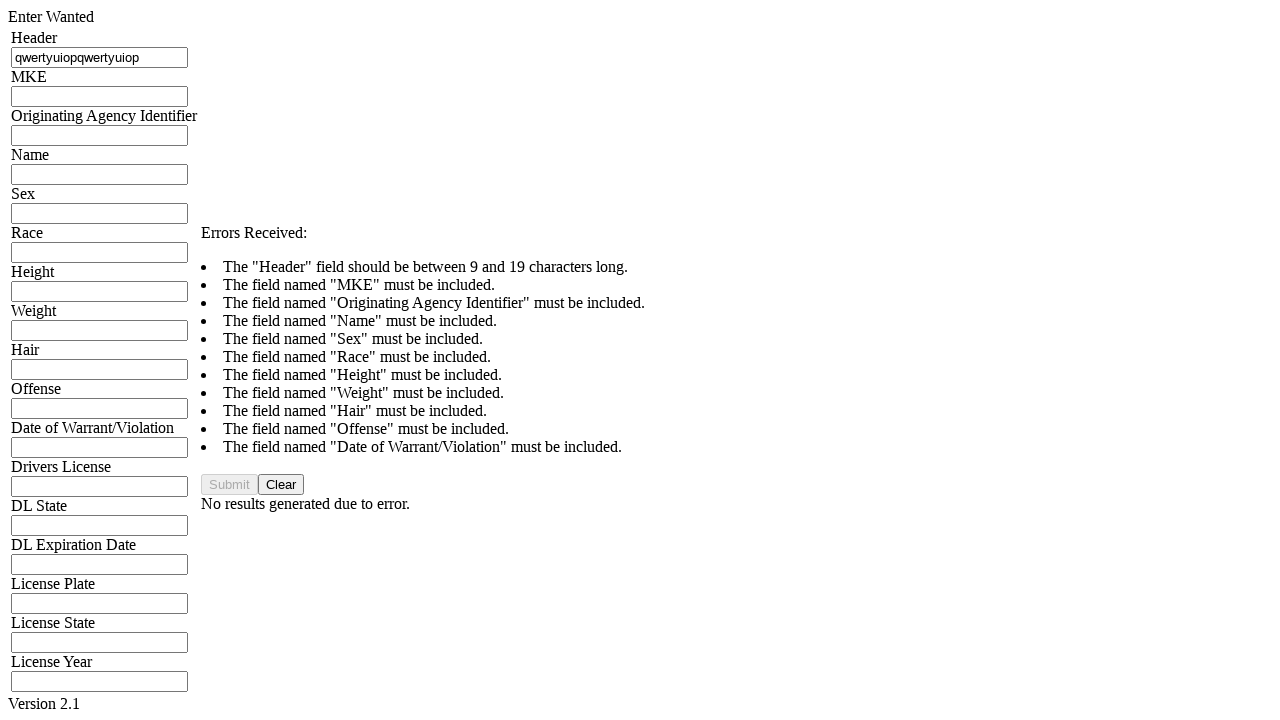

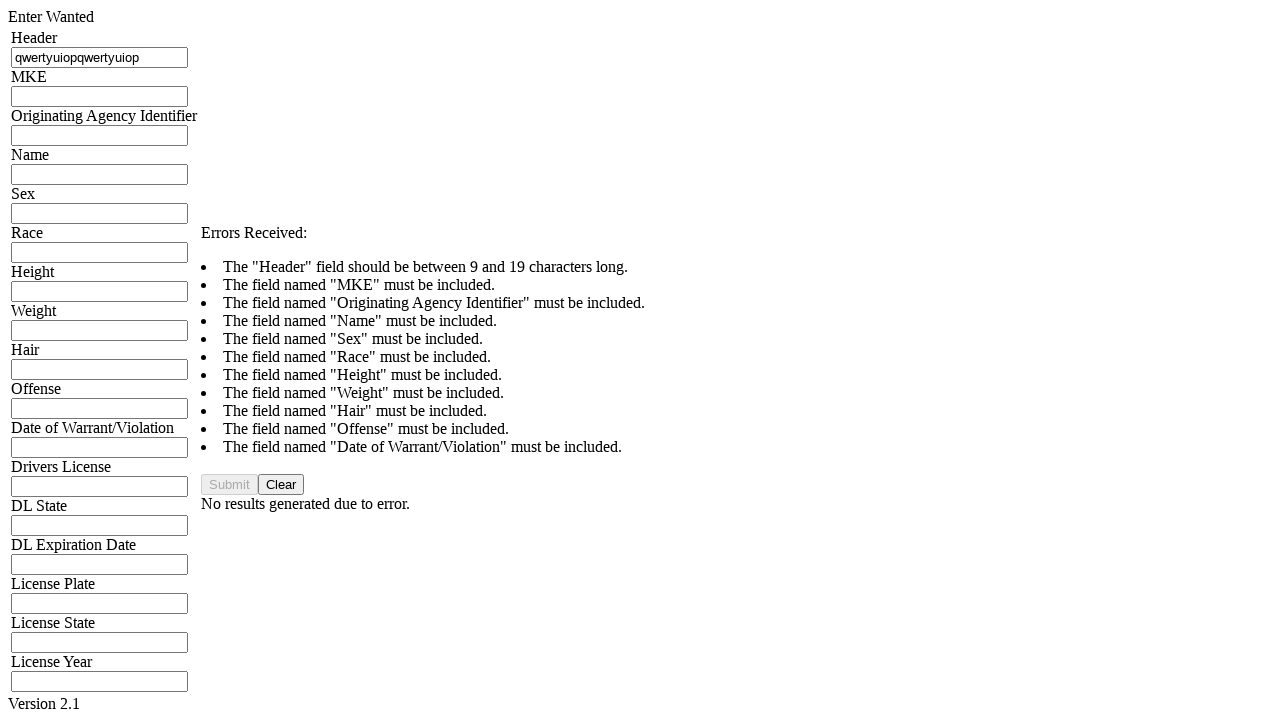